Basic browser automation test that navigates to a test automation website and maximizes the browser window to verify the page loads successfully.

Starting URL: https://www.testotomasyonu.com

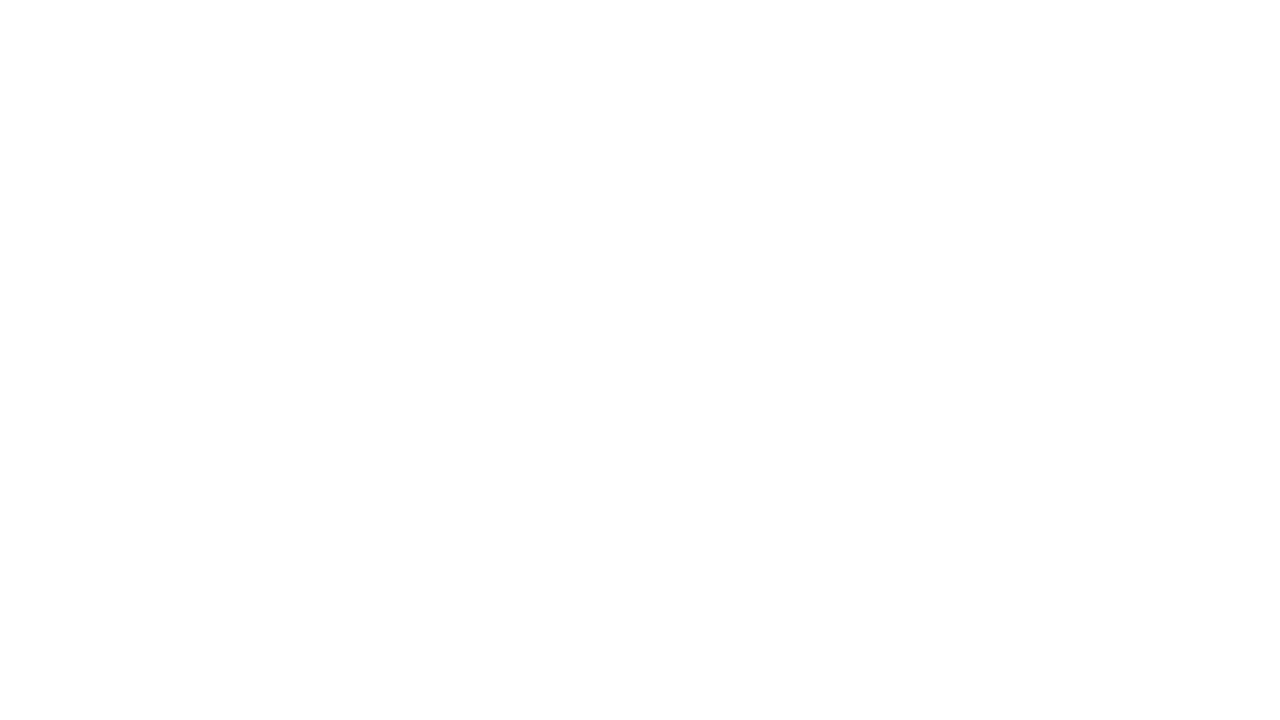

Set viewport size to 1920x1080 to maximize browser window
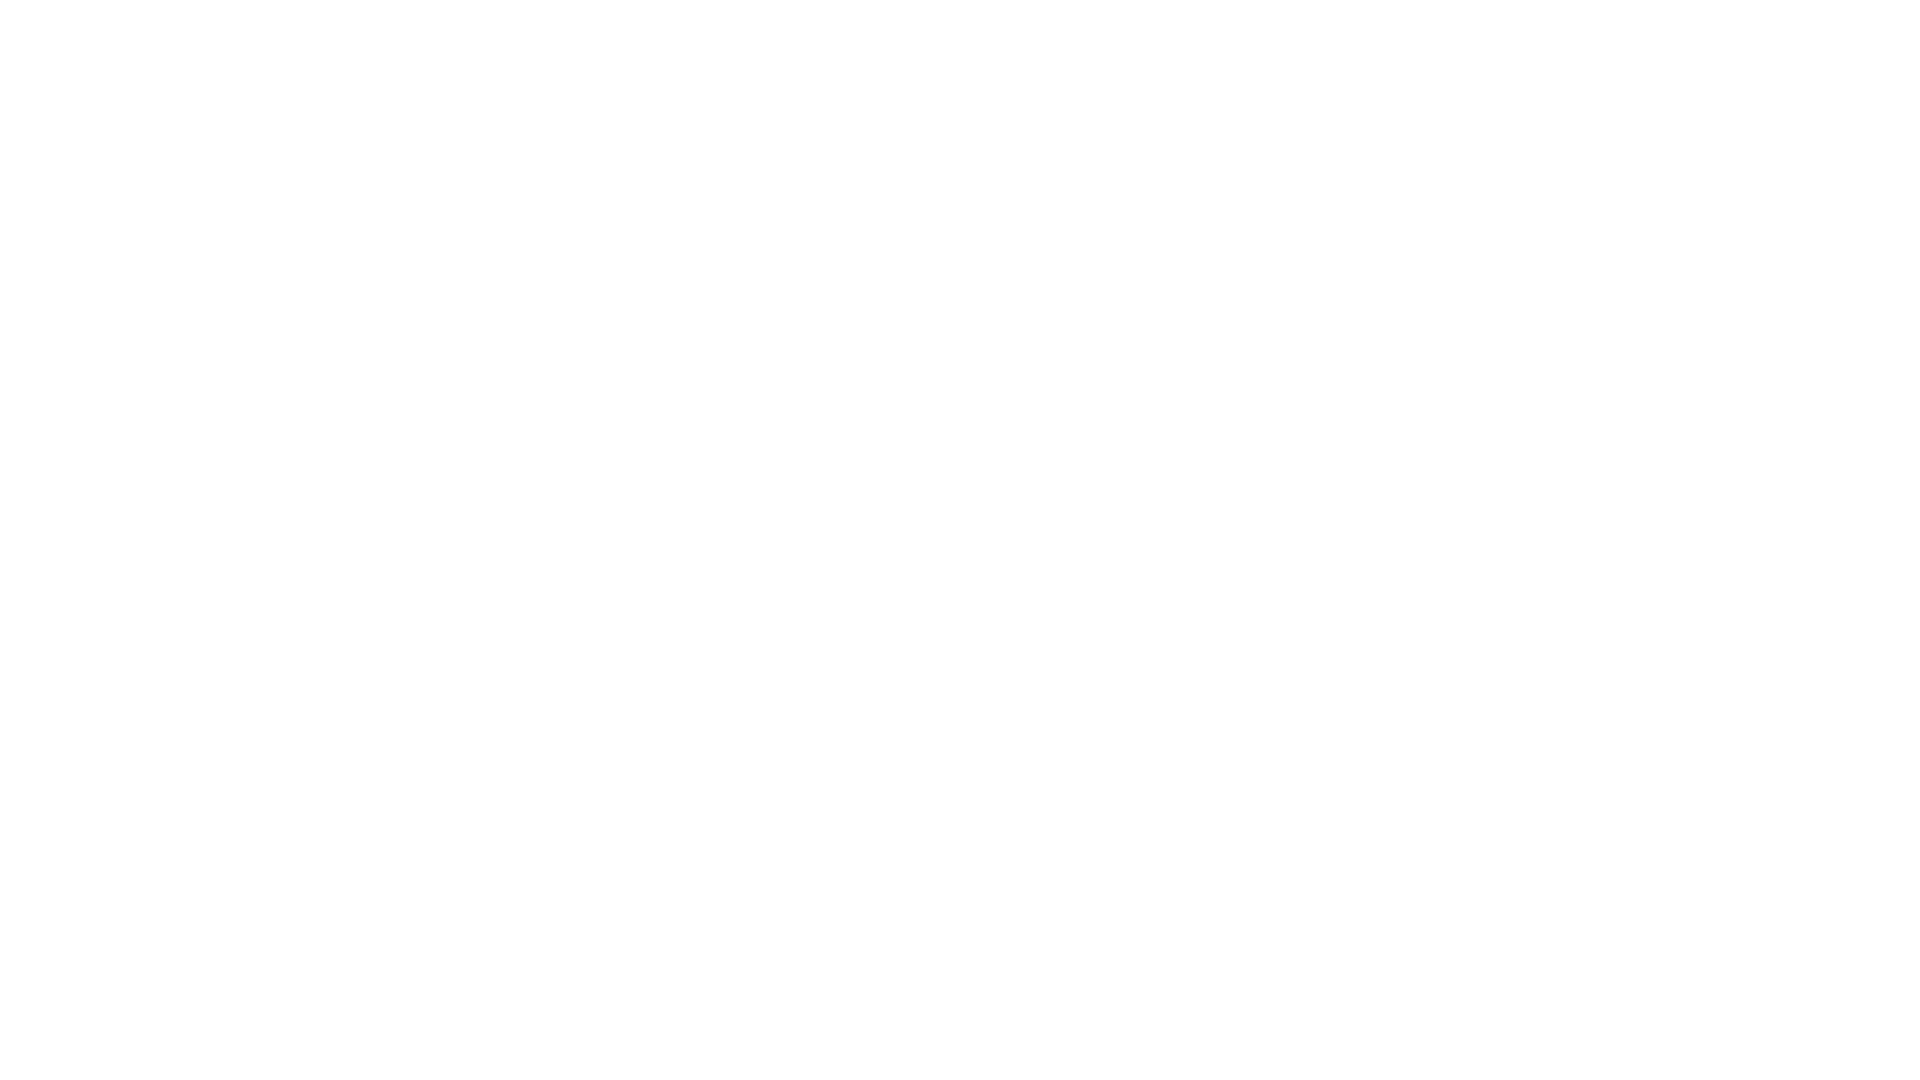

Page loaded successfully and DOM content is ready
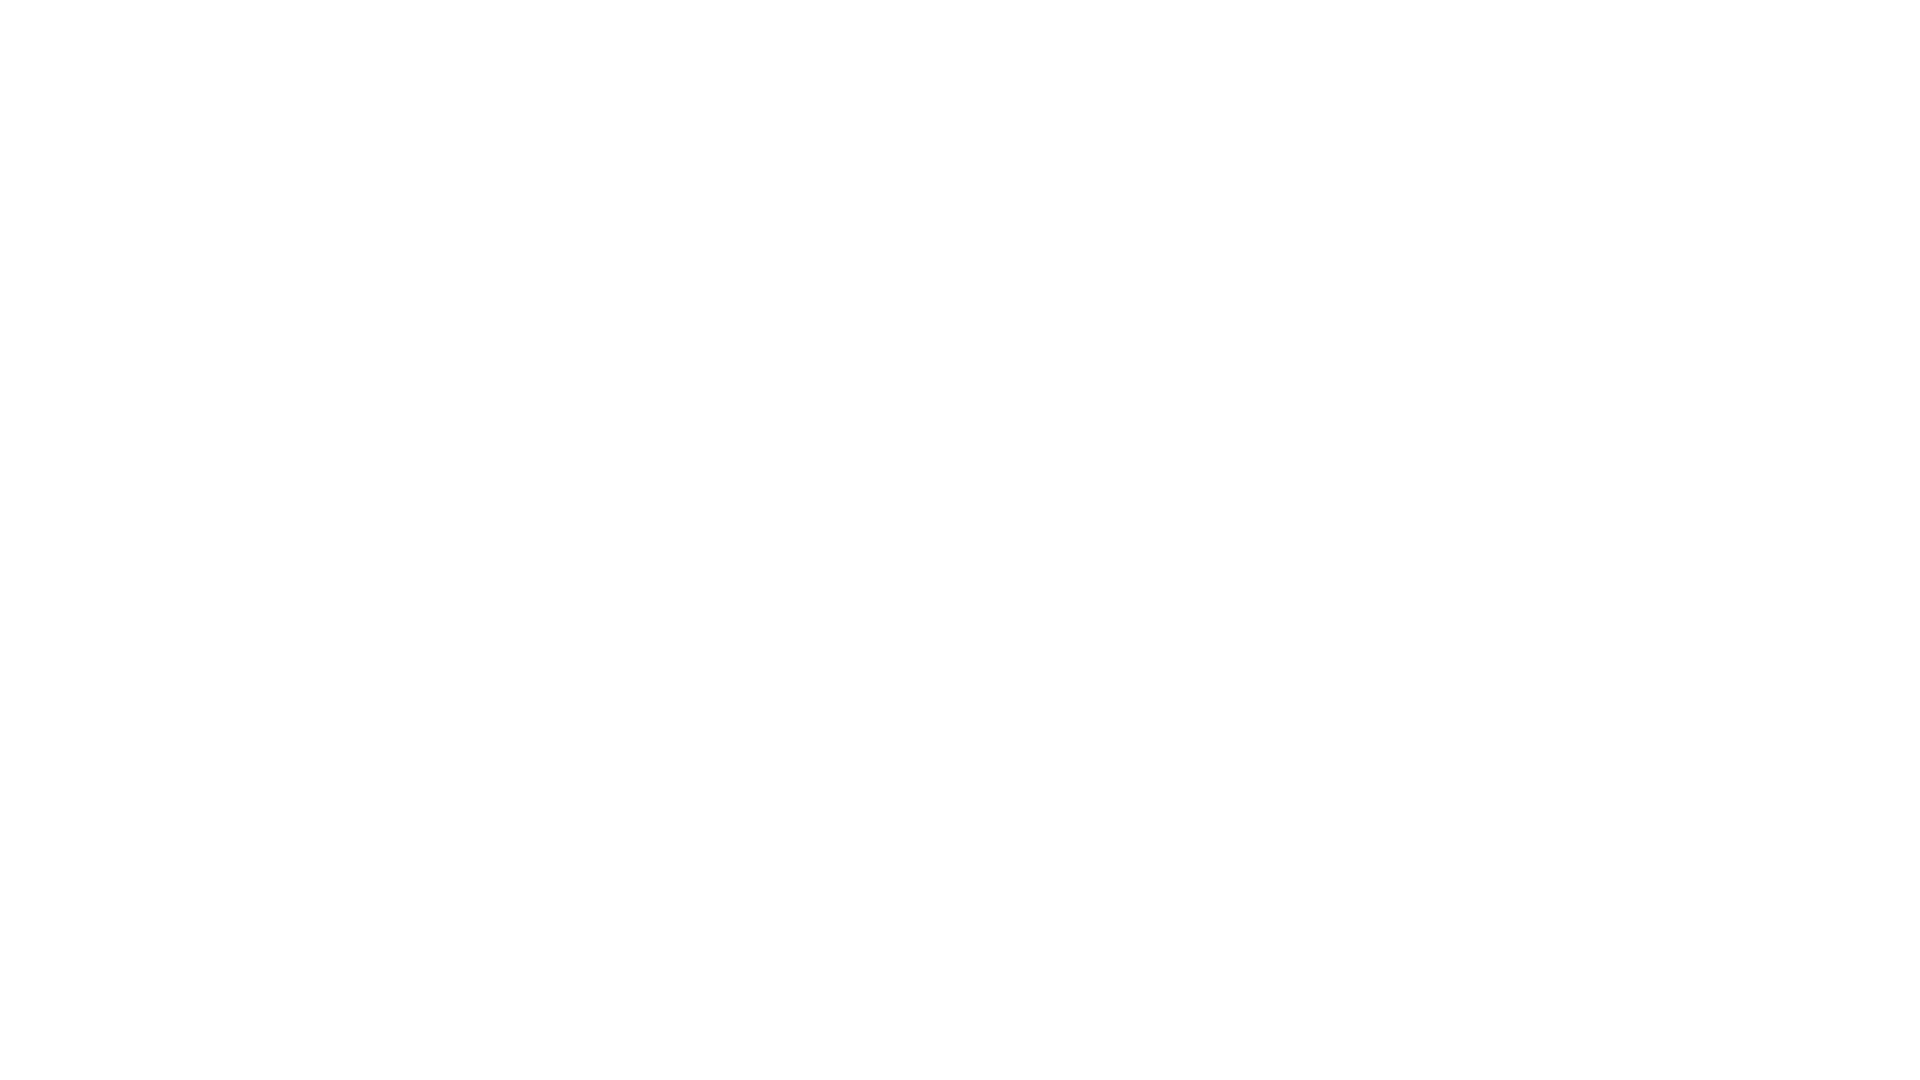

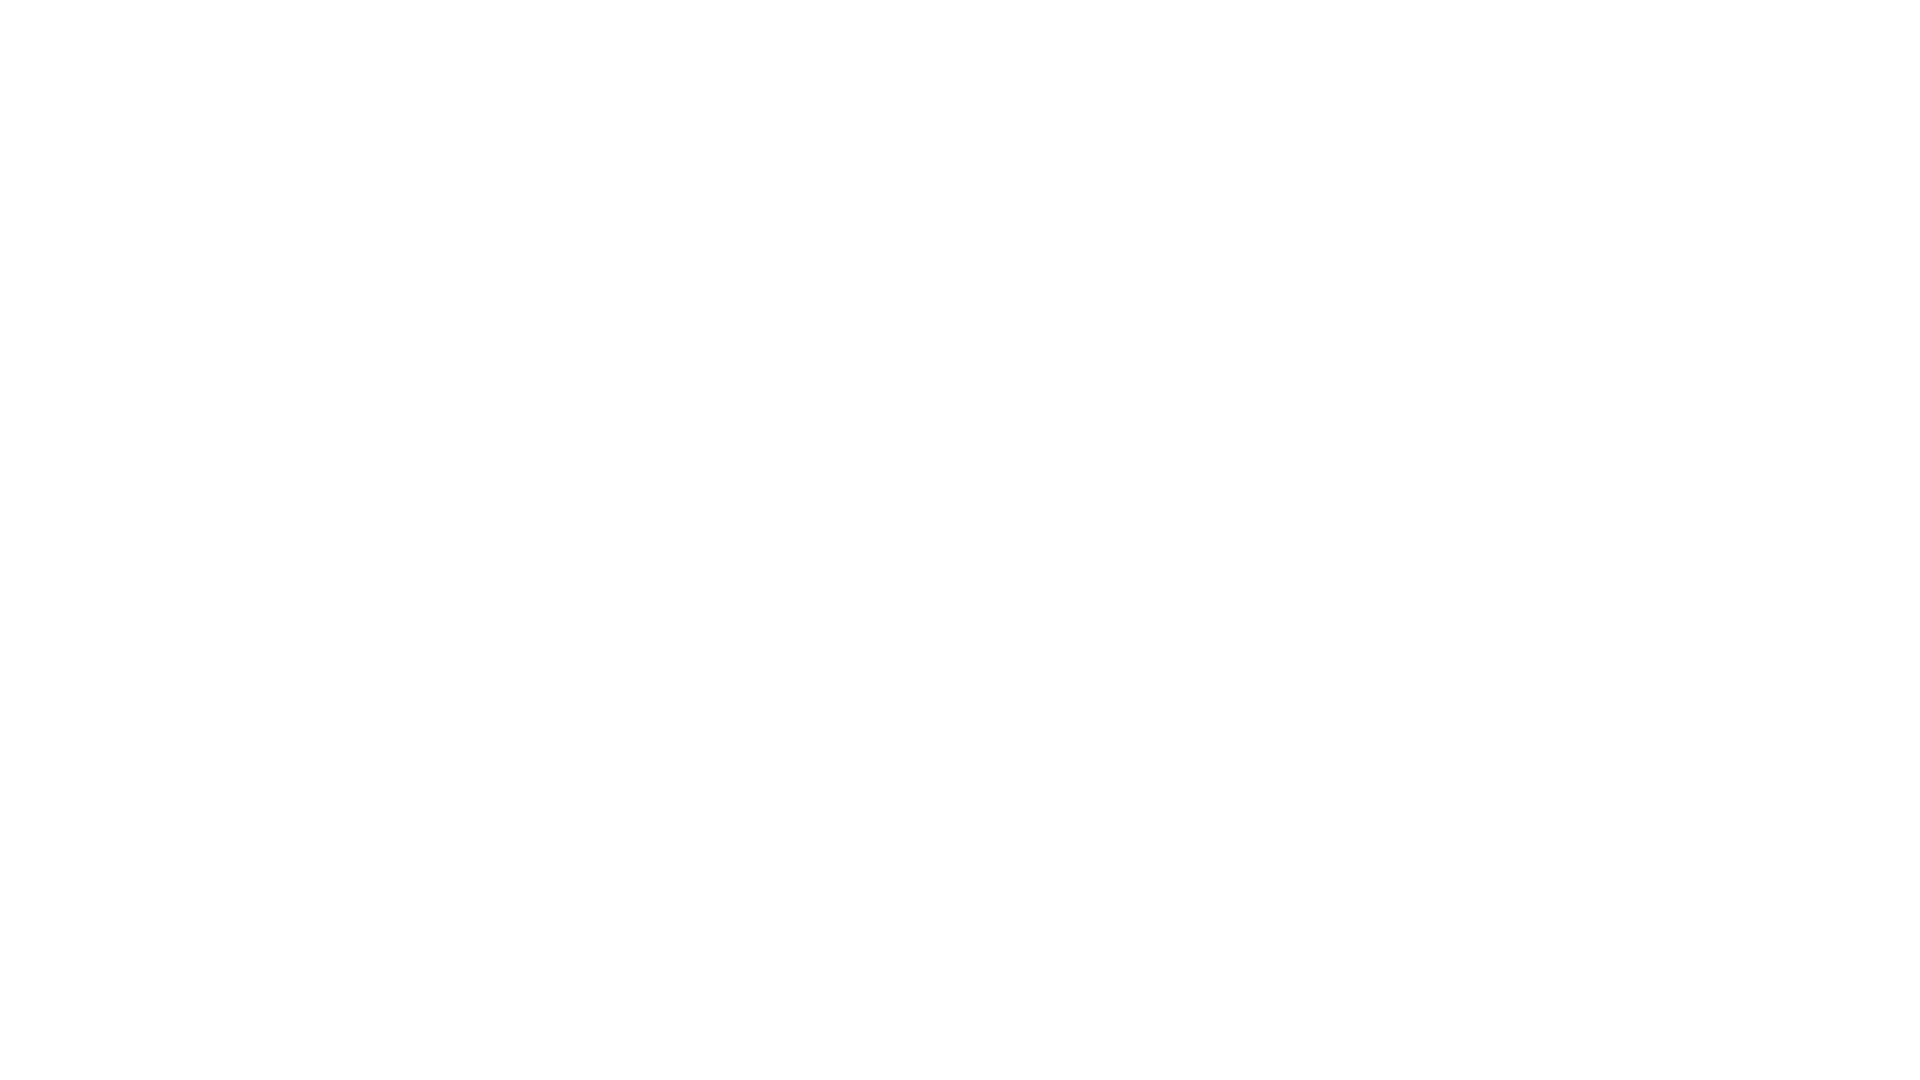